Tests interaction with a course content page by clicking on a heading element and then right-clicking on a link to open a context menu and selecting an option to open in a new tab

Starting URL: https://greenstech.in/selenium-course-content.html

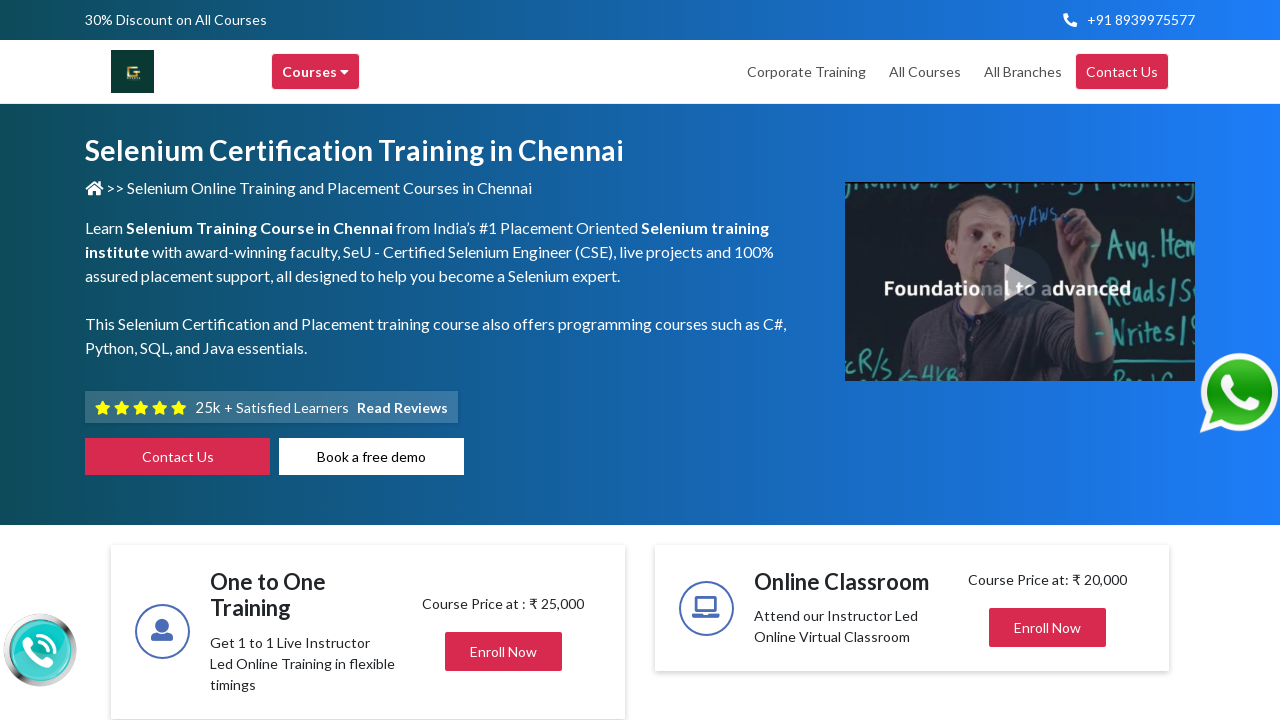

Navigated to course content page
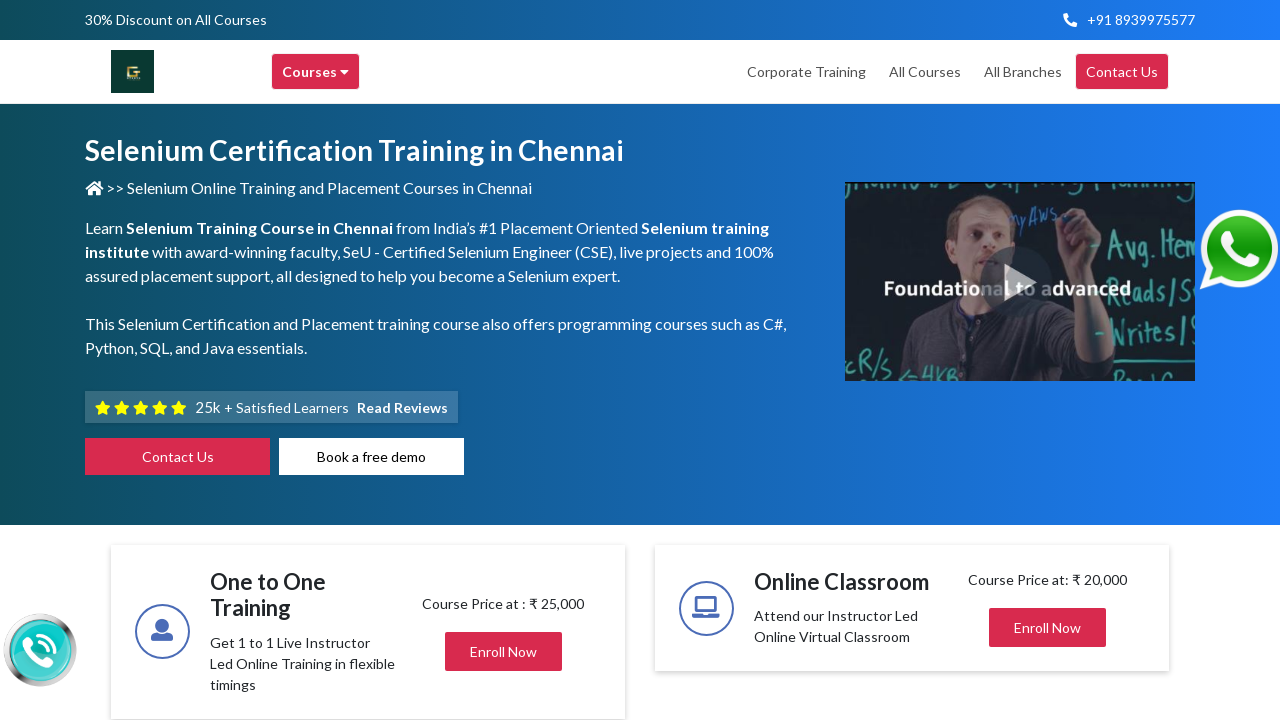

Clicked on heading element to expand/interact at (1048, 361) on #heading20
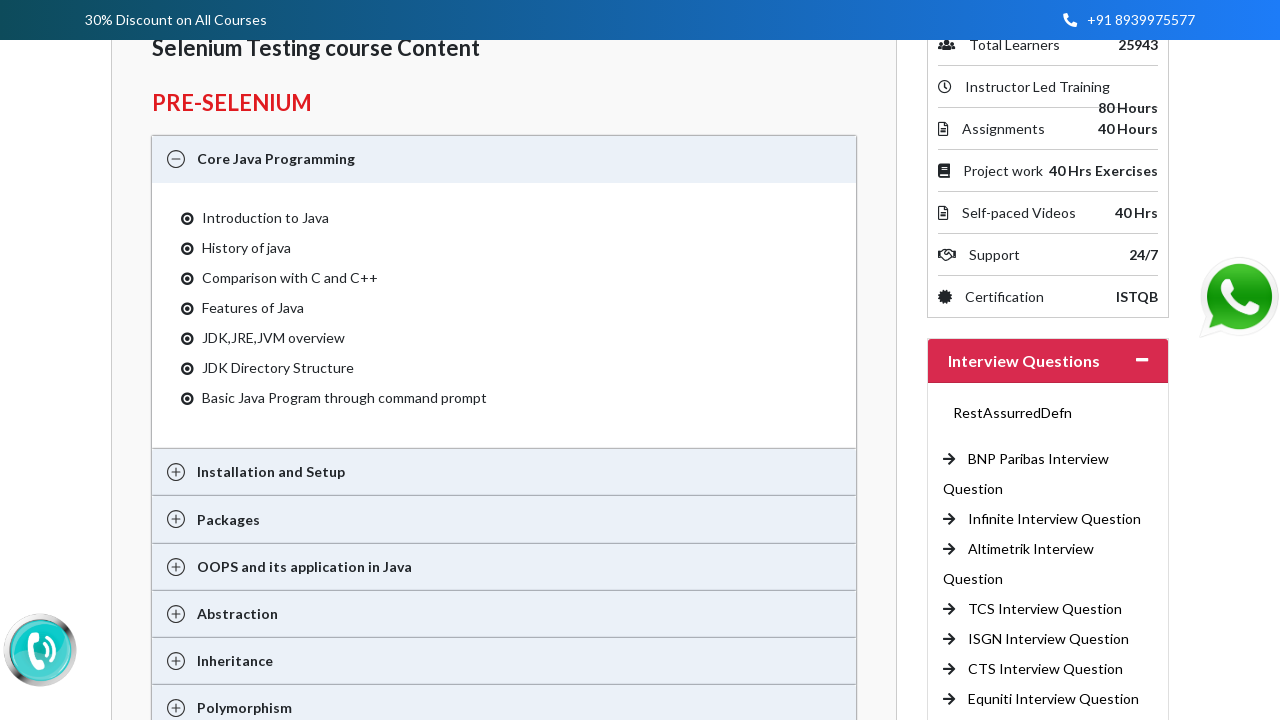

Right-clicked on CTS Interview Question link to open context menu at (1046, 669) on //a[text()='CTS Interview Question ']
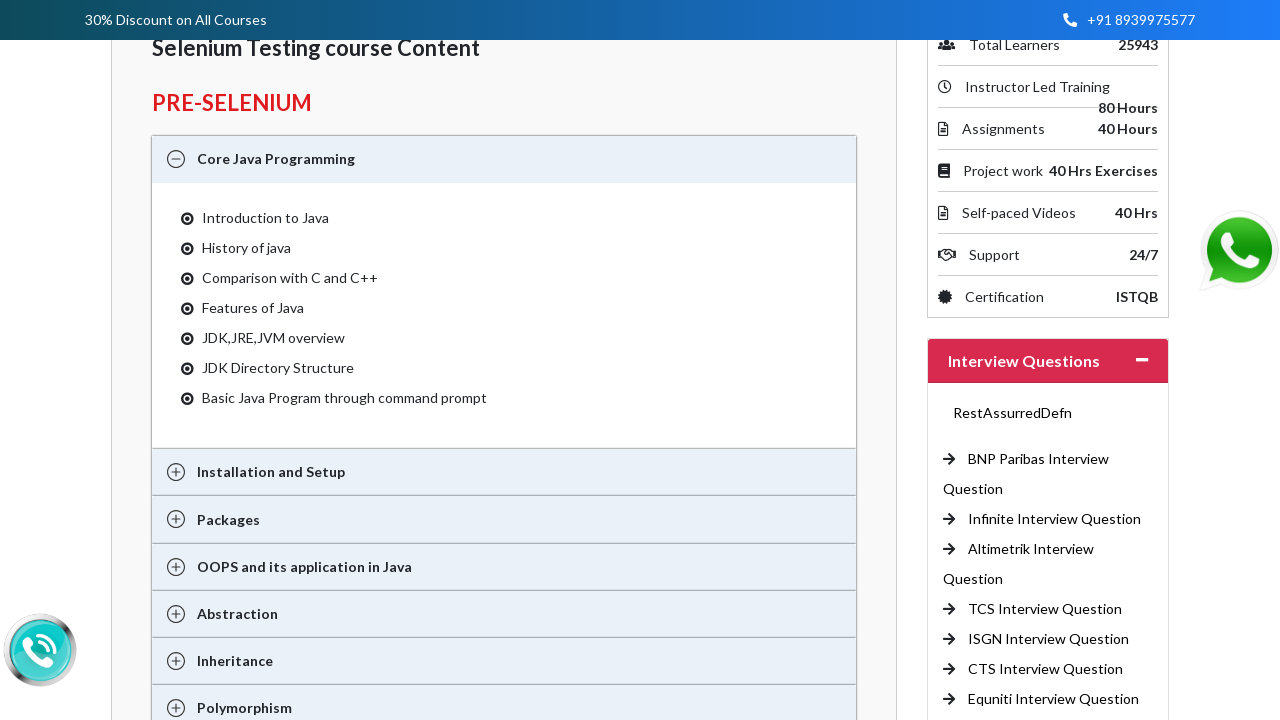

Pressed ArrowDown to navigate context menu
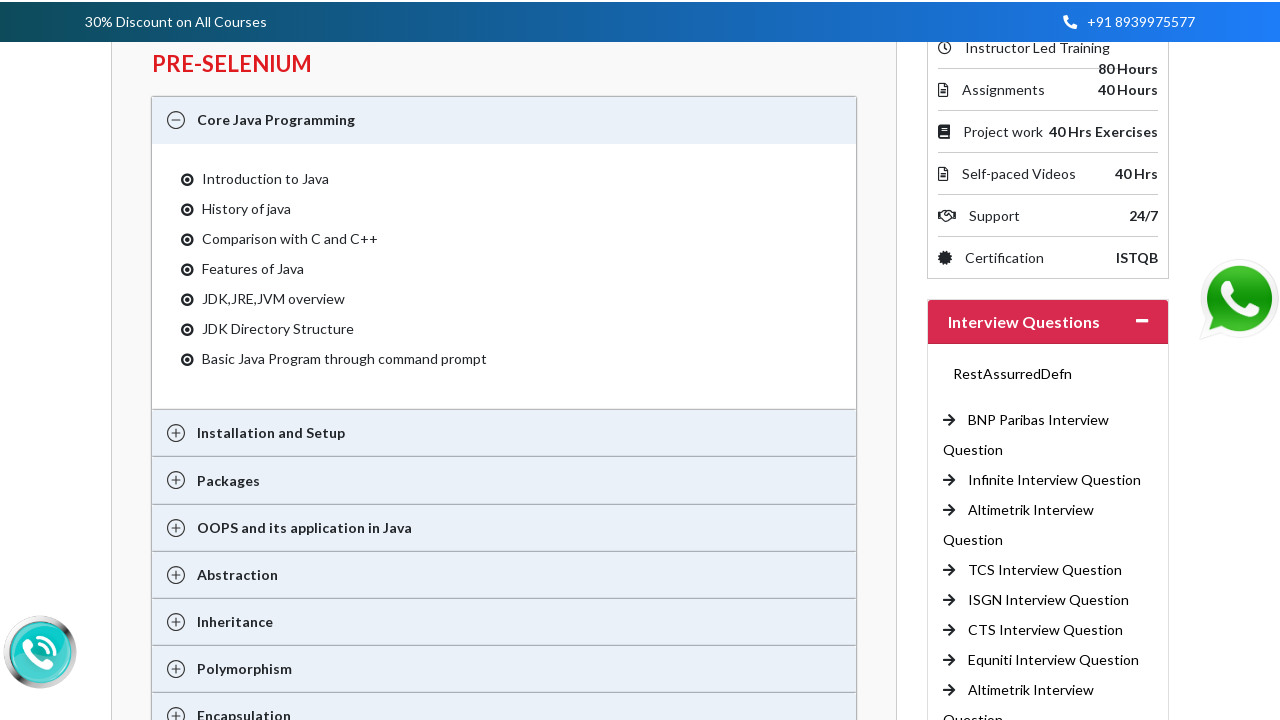

Pressed Enter to open link in new tab
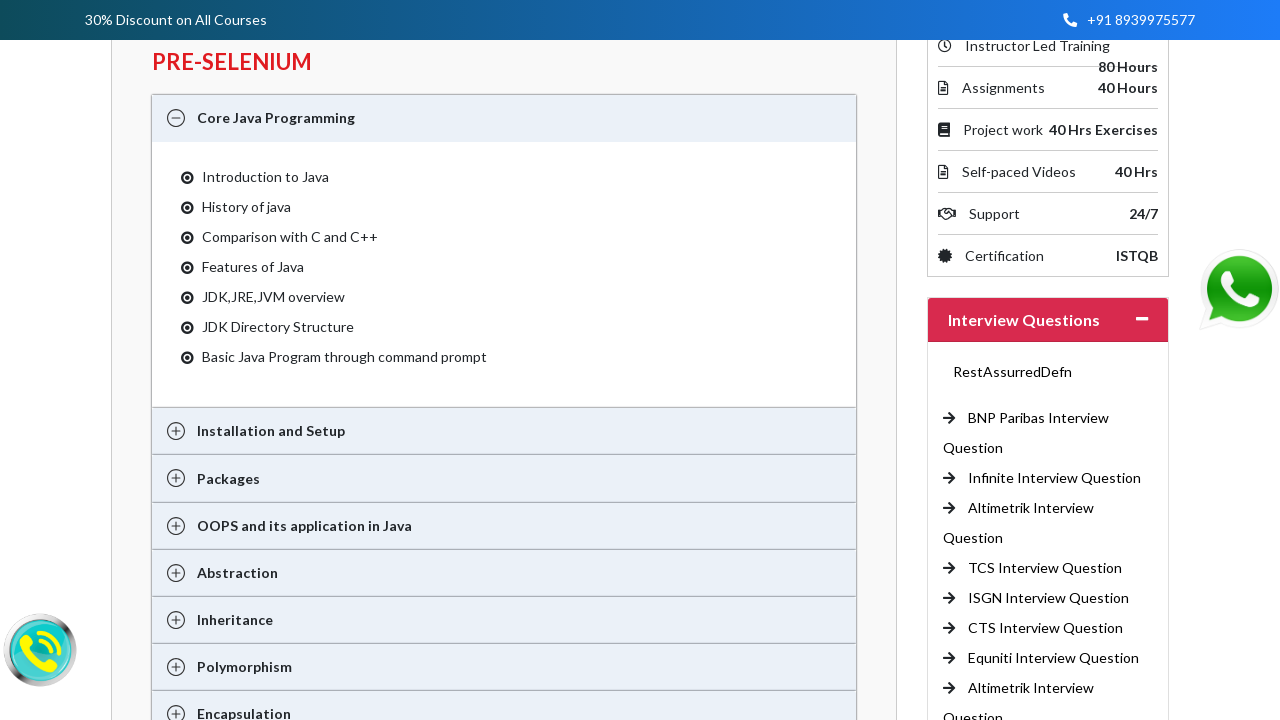

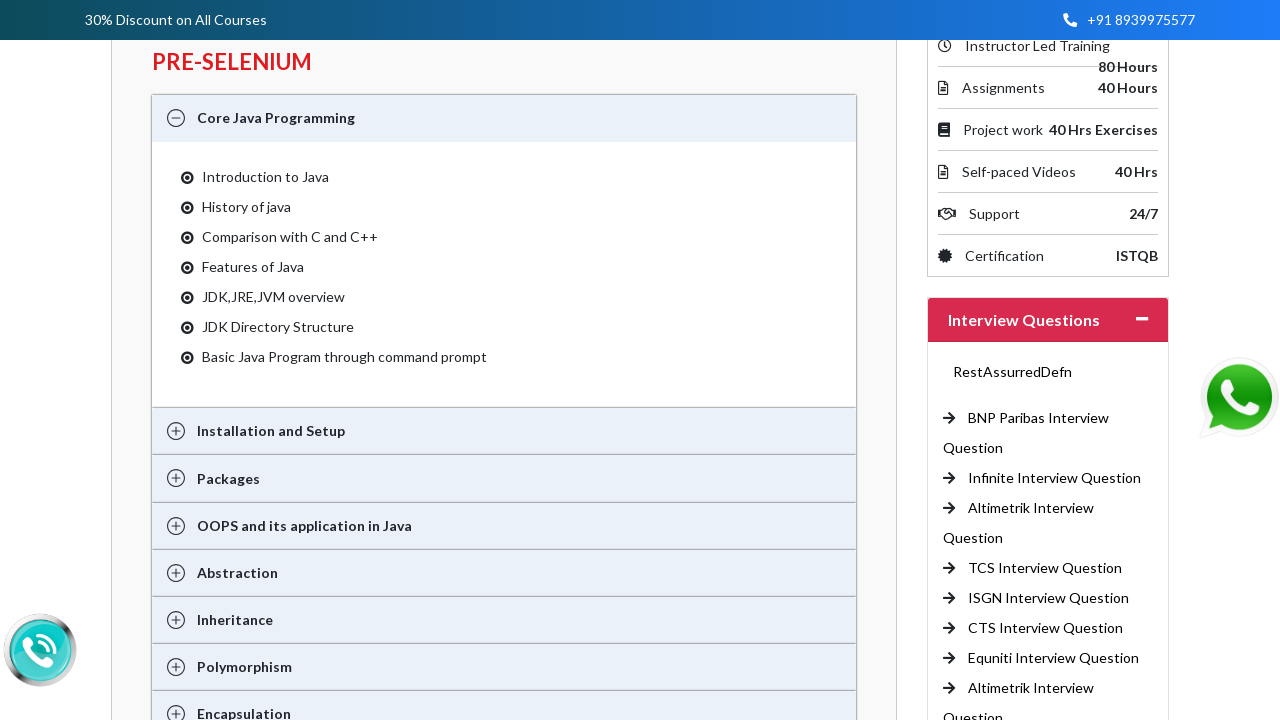